Tests default checkbox selection and deselection functionality

Starting URL: https://automationfc.github.io/multiple-fields/

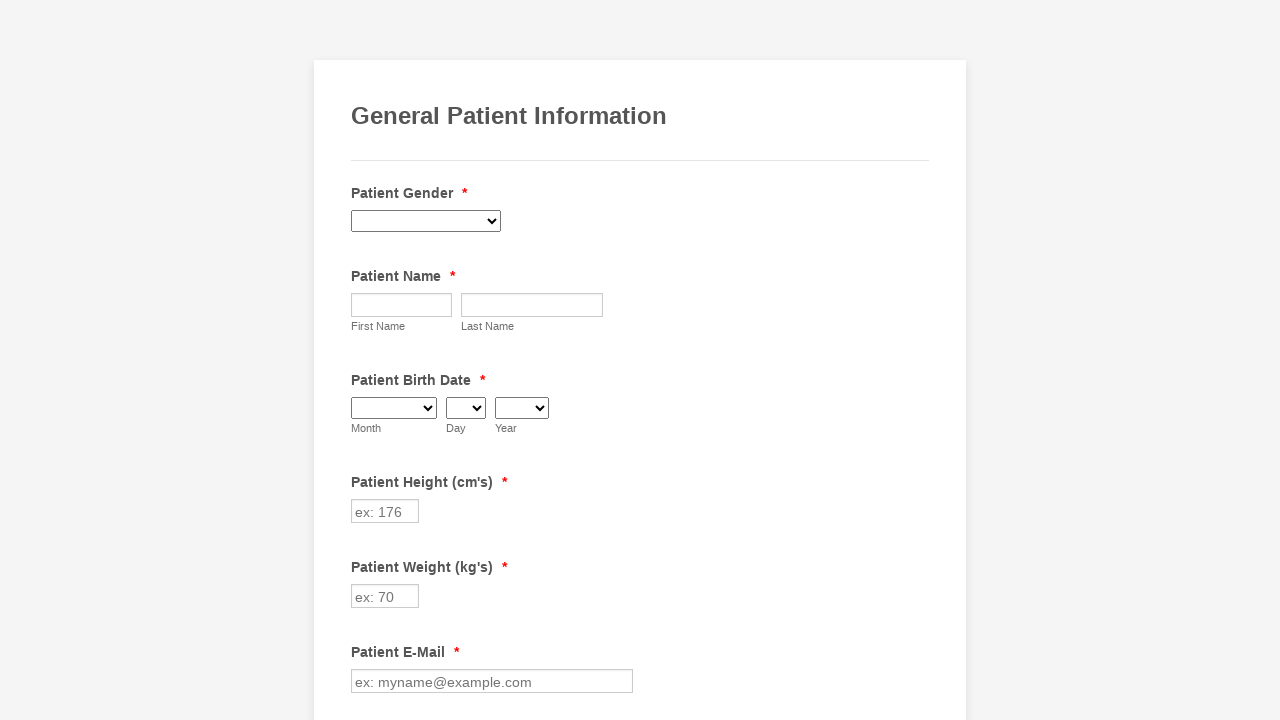

Clicked on 'Digestive Problems' checkbox at (362, 360) on xpath=//input[@value='Digestive Problems']
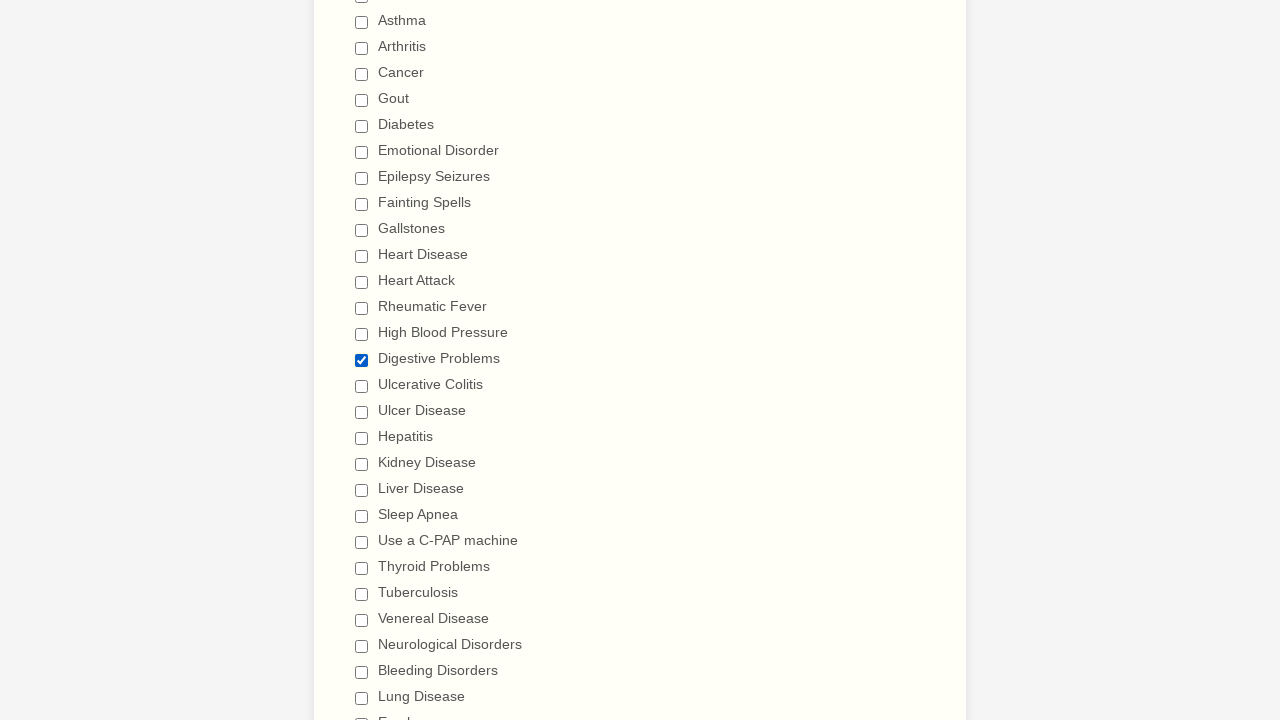

Verified 'Digestive Problems' checkbox is selected
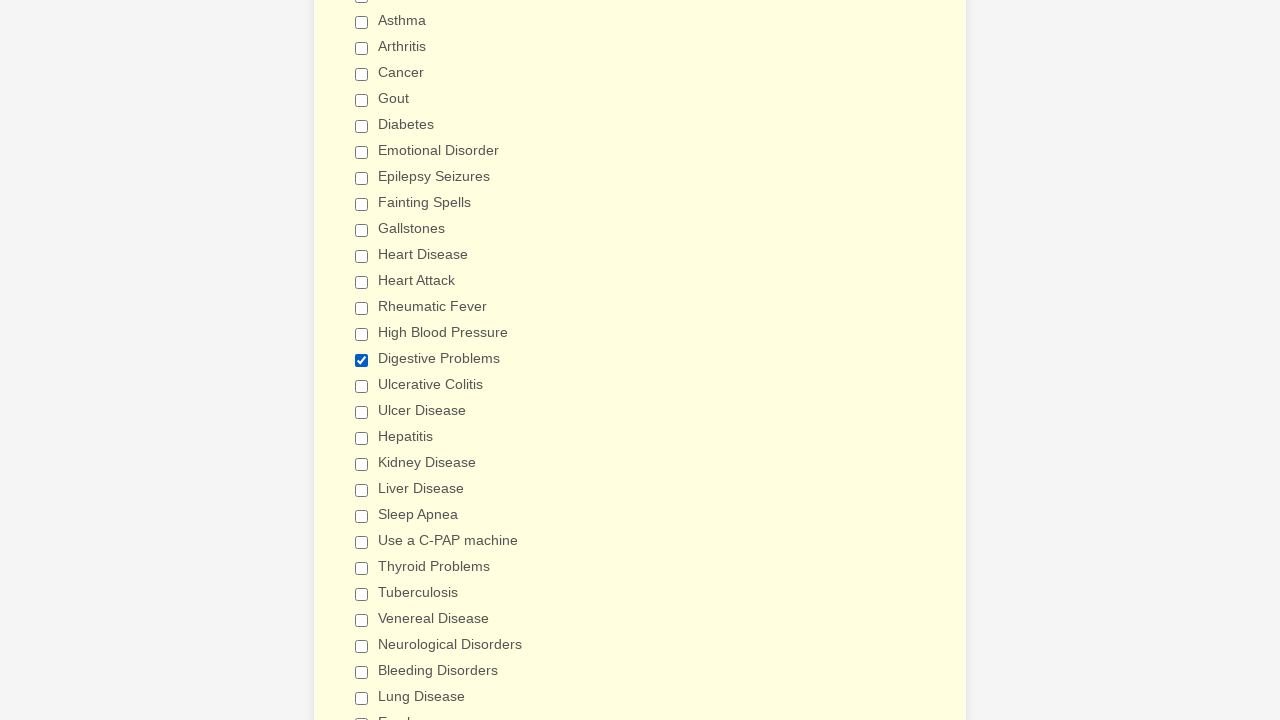

Waited 3 seconds
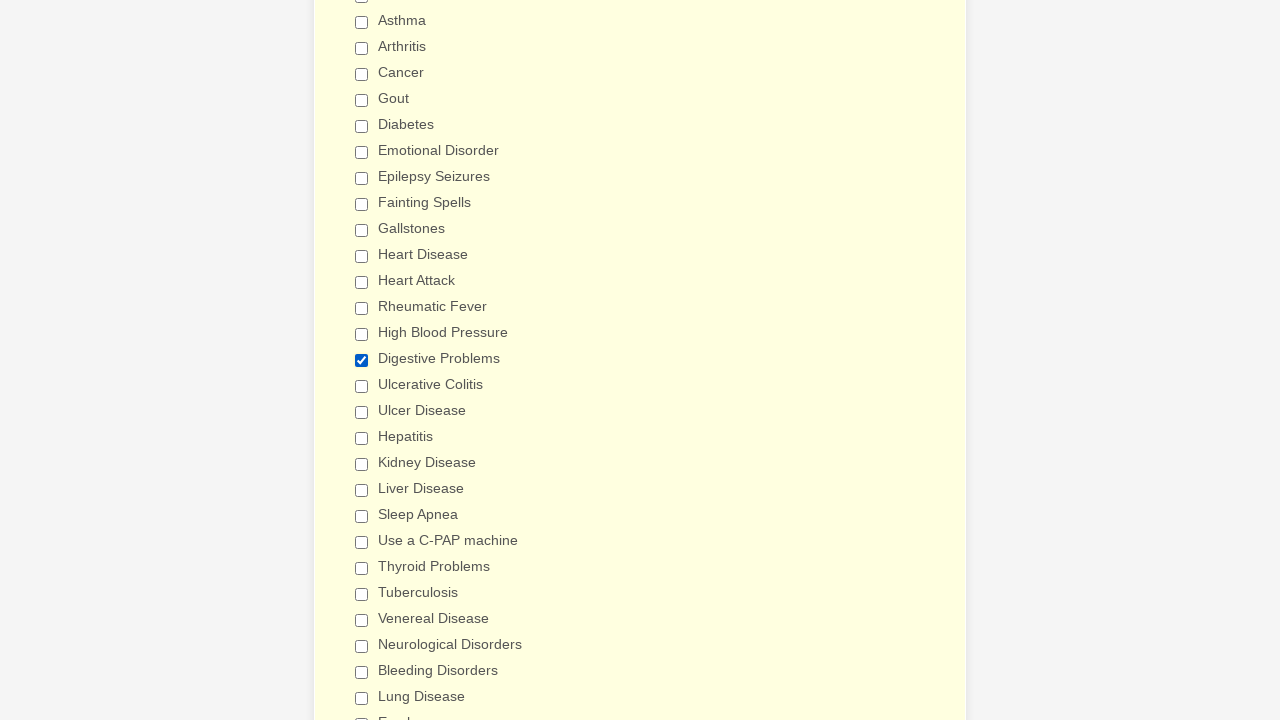

Clicked on 'Digestive Problems' checkbox to deselect it at (362, 360) on xpath=//input[@value='Digestive Problems']
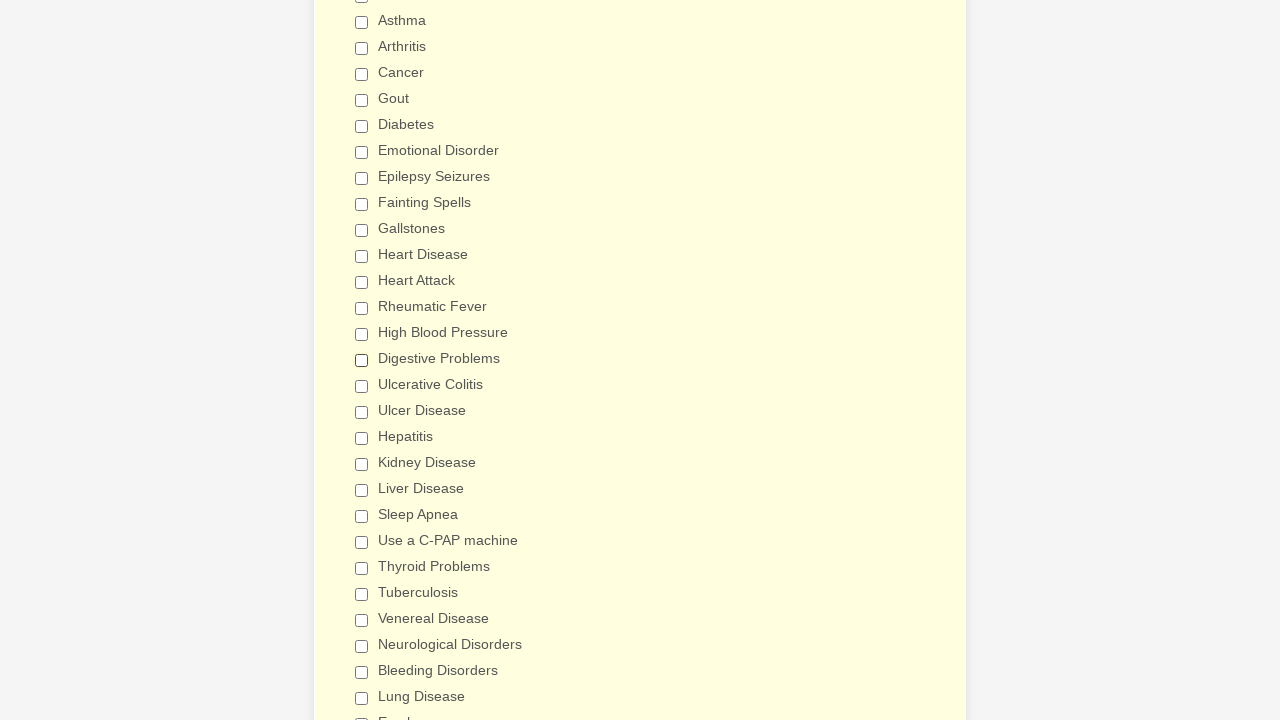

Clicked on 'I have a strict diet' checkbox at (362, 361) on xpath=//input[@value='I have a strict diet']
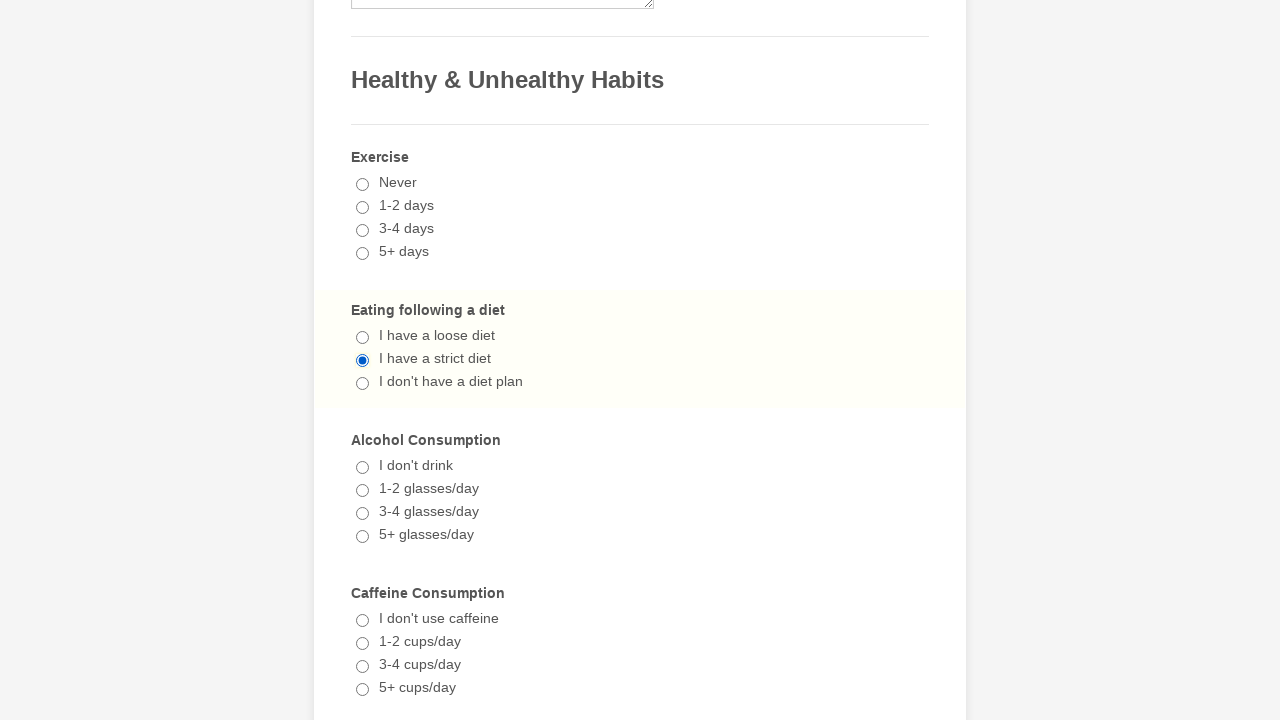

Verified 'I have a strict diet' checkbox is selected
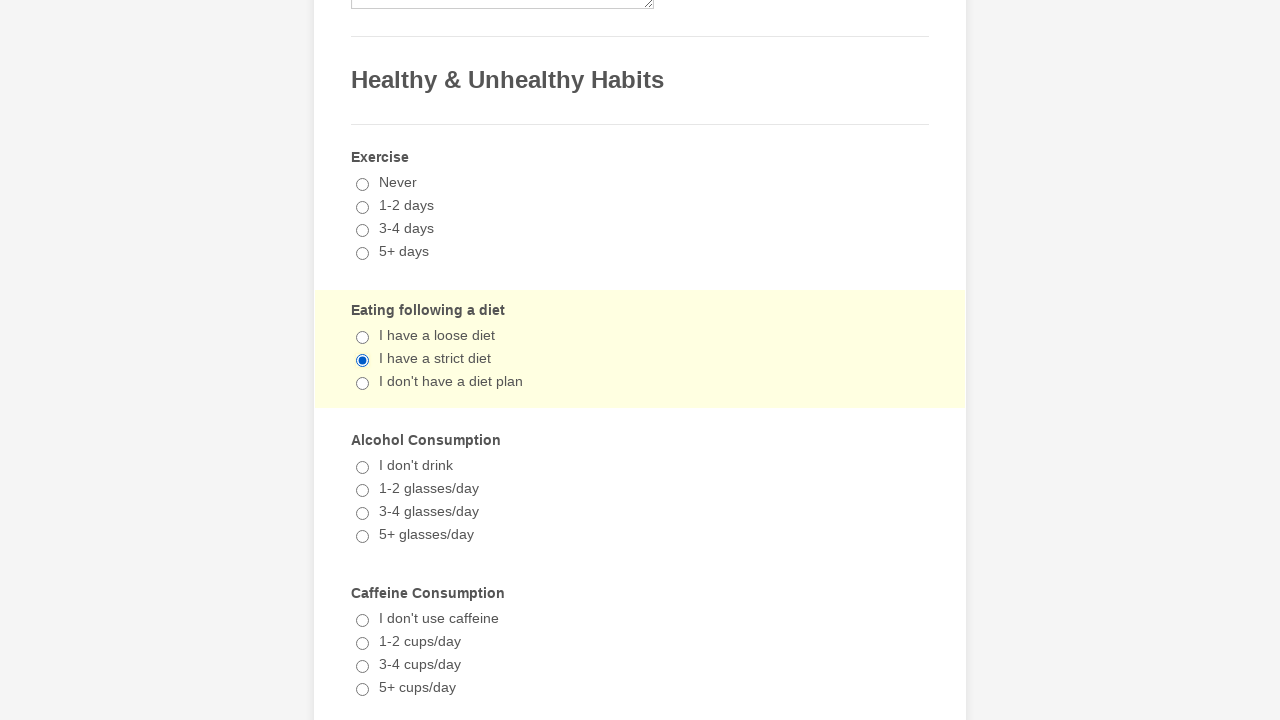

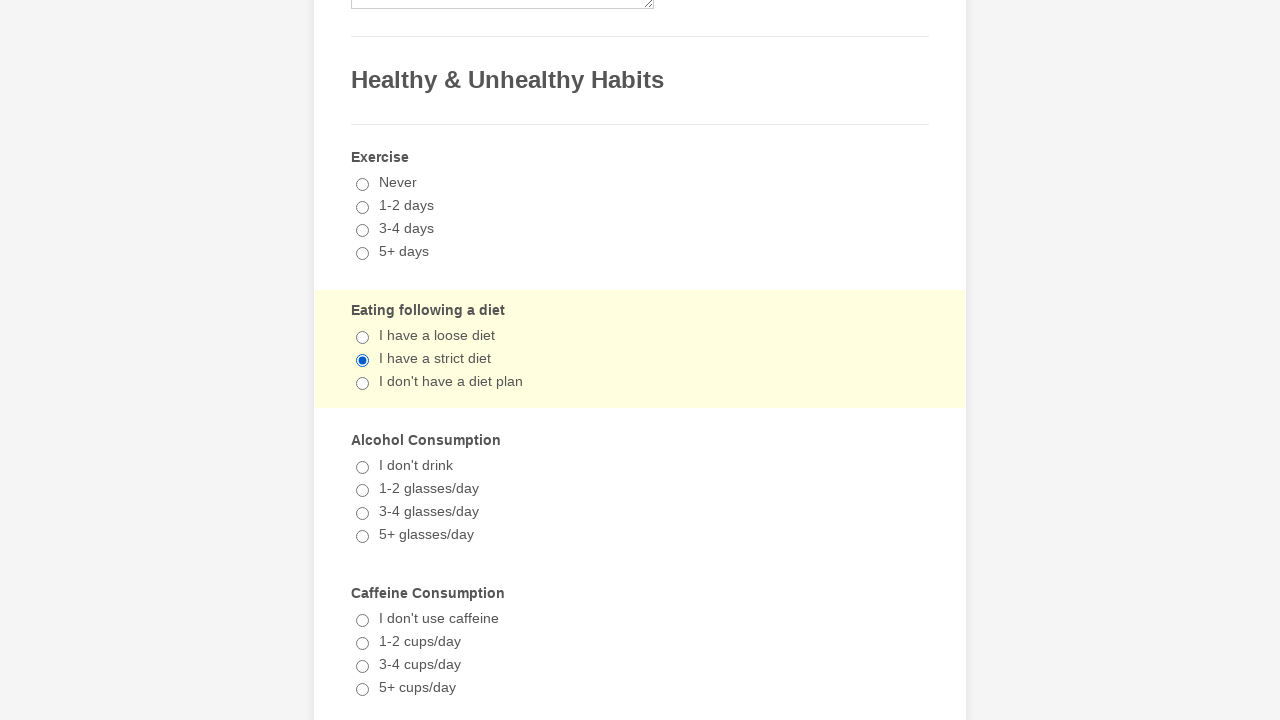